Opens multiple Google Colab notebook pages in sequence and triggers the "Run All" keyboard shortcut (Ctrl+F9) on each notebook page.

Starting URL: https://colab.research.google.com/github/chaowenGUOorg/alexamaster/blob/main/colab0.ipynb

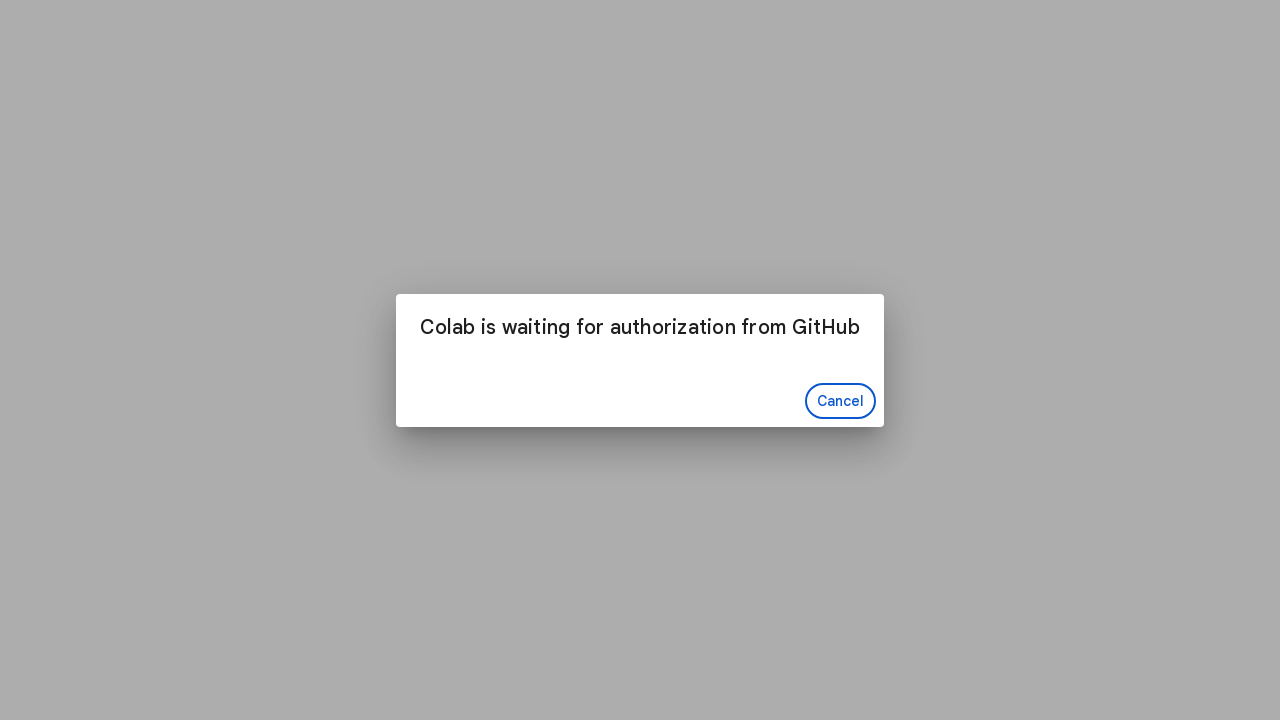

Pressed Ctrl+F9 to run all cells in colab0.ipynb
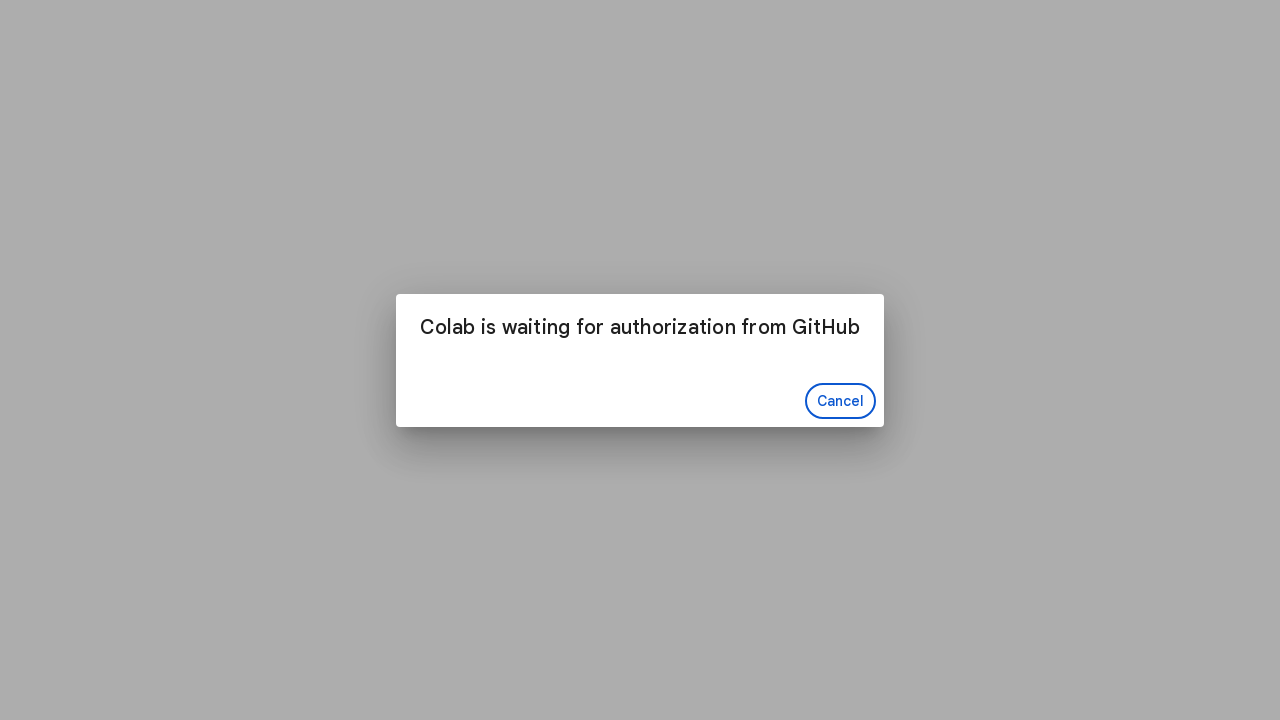

Opened new page for notebook 1
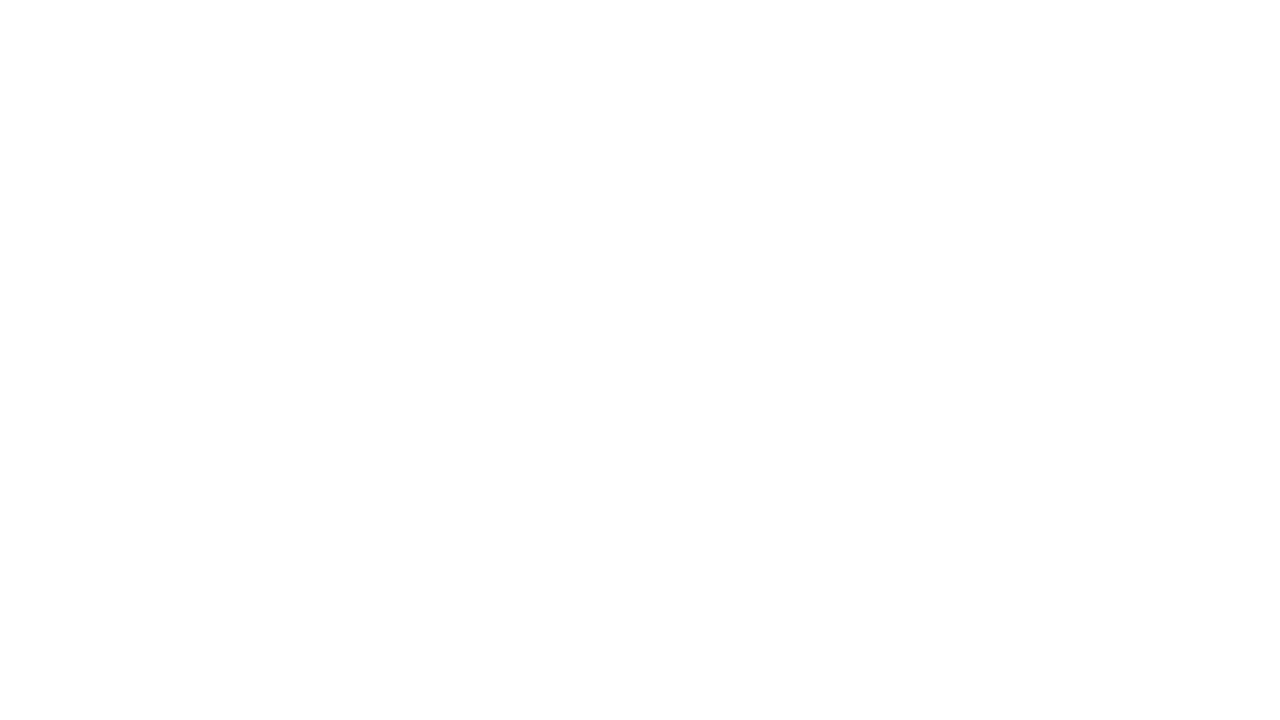

Navigated to colab1.ipynb
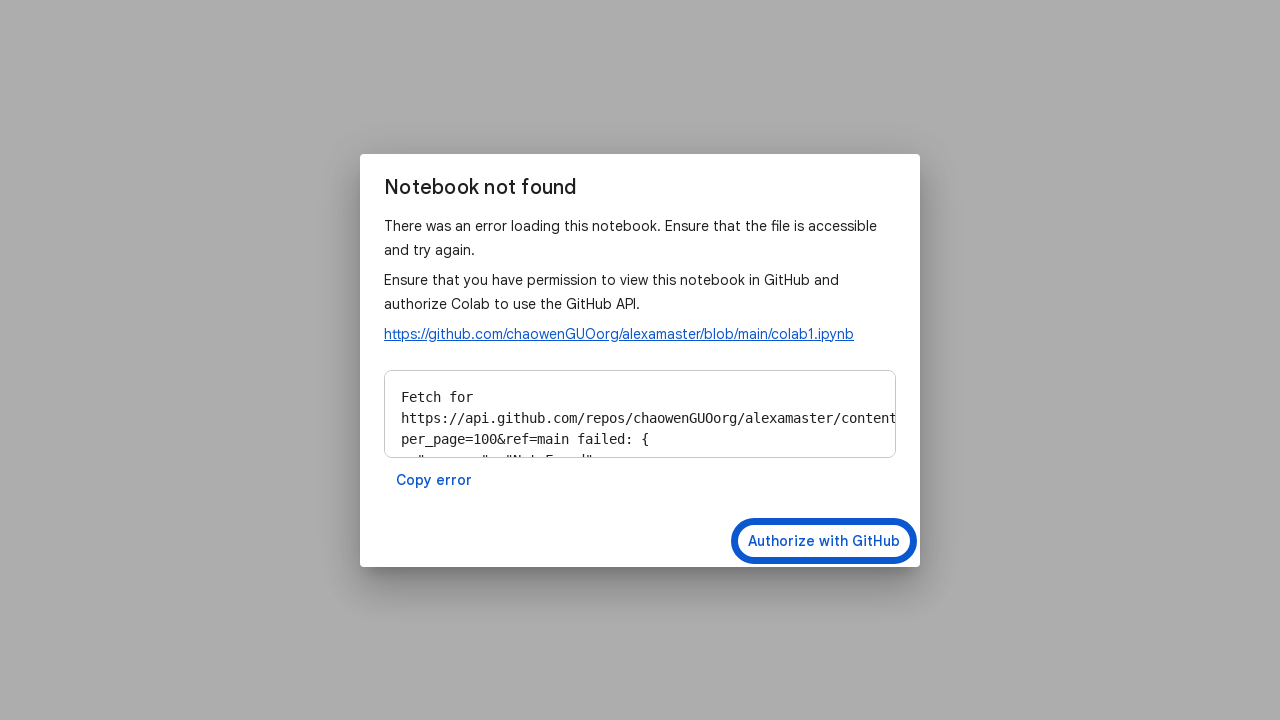

Pressed Ctrl+F9 to run all cells in colab1.ipynb
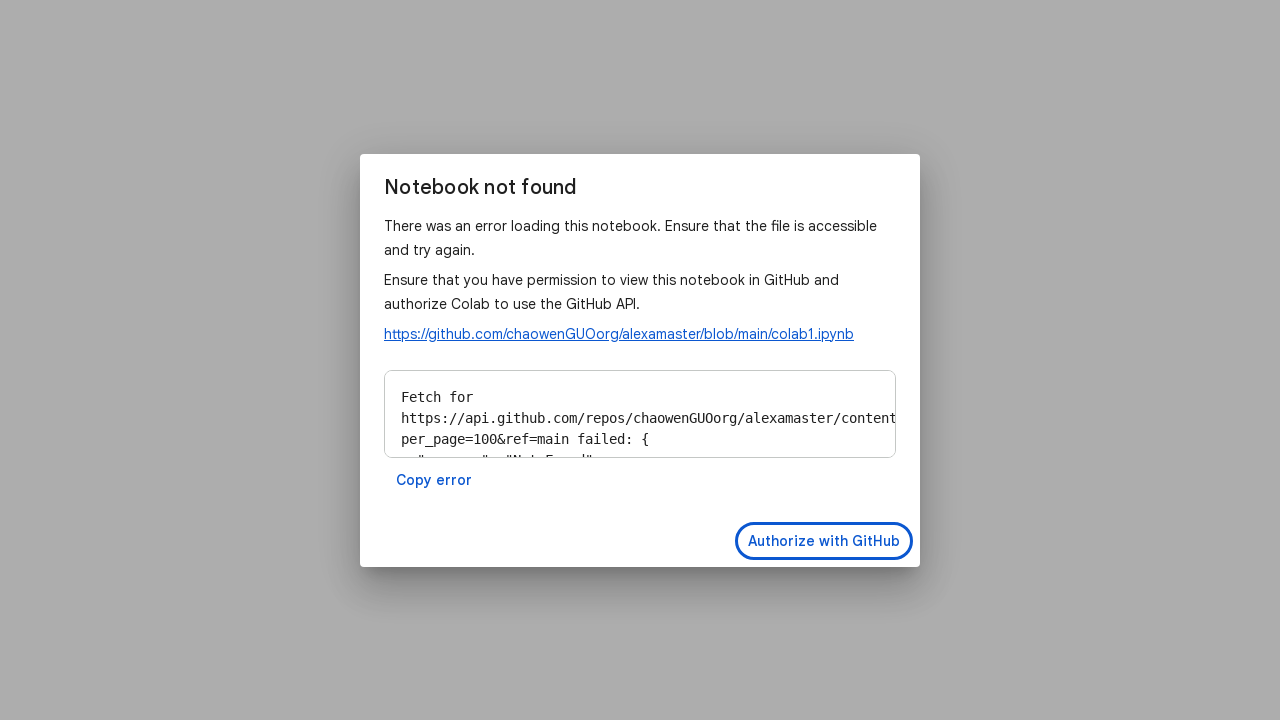

Opened new page for notebook 2
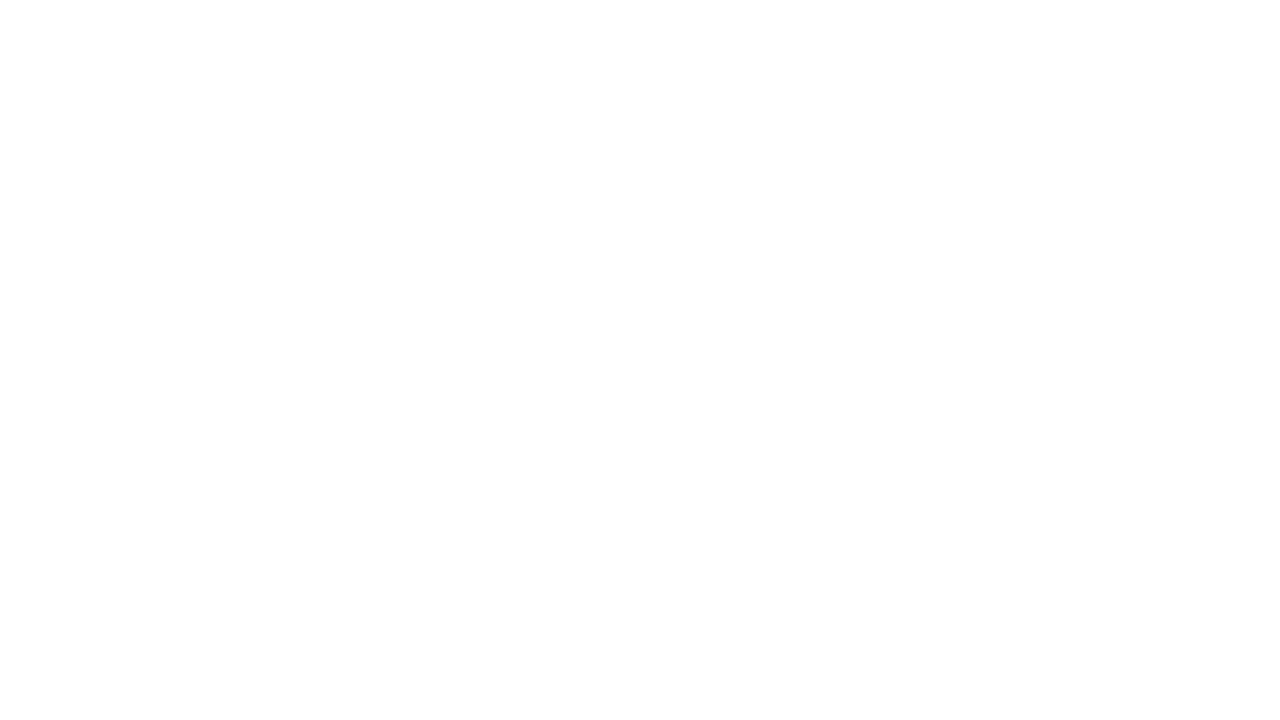

Navigated to colab2.ipynb
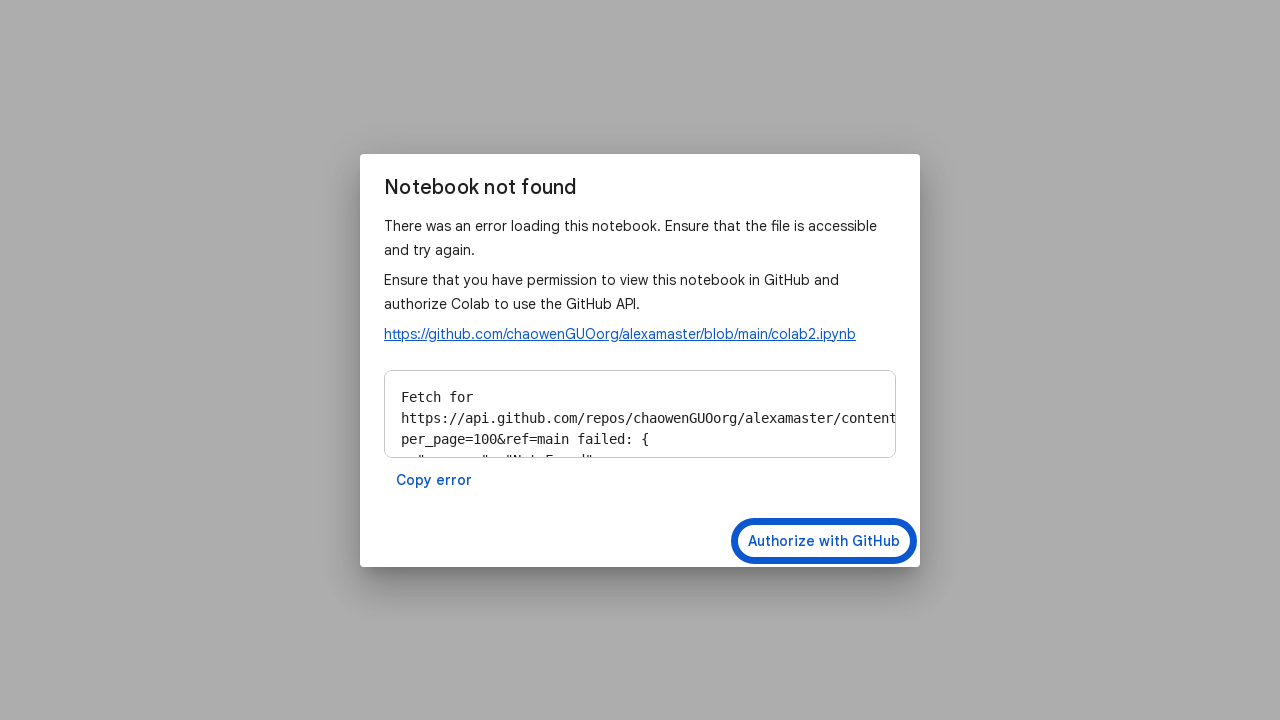

Pressed Ctrl+F9 to run all cells in colab2.ipynb
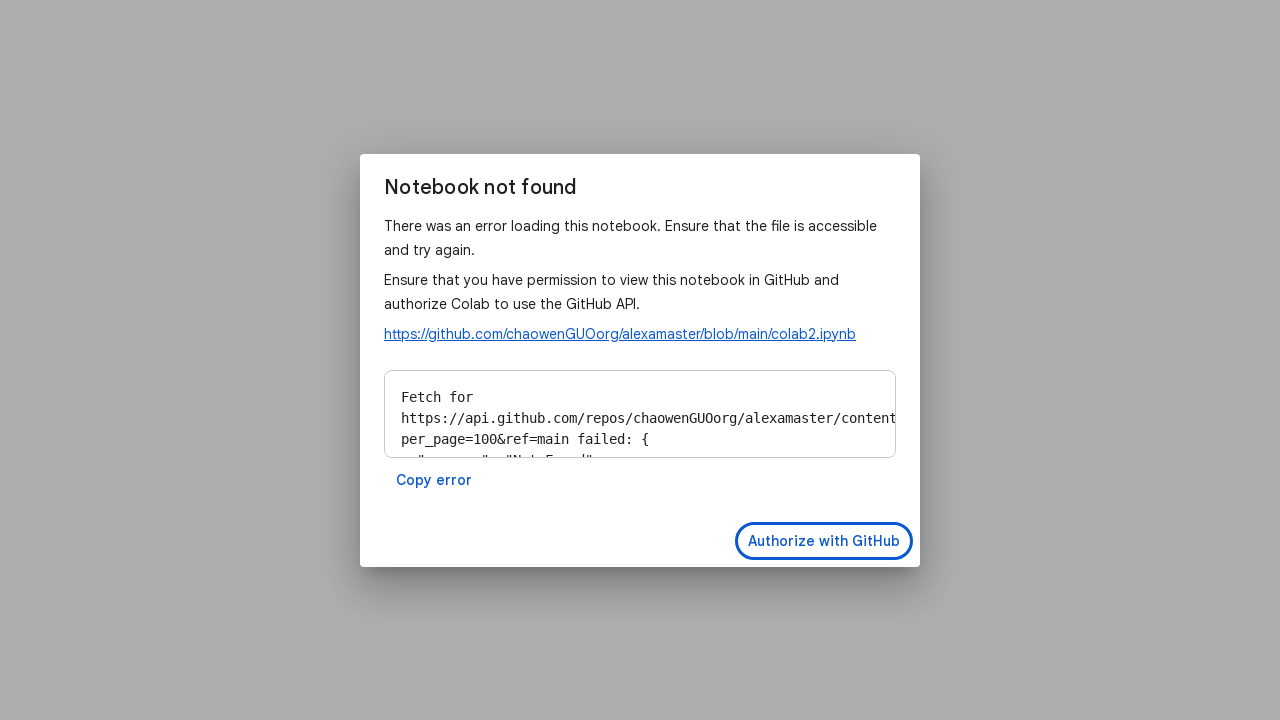

Opened new page for notebook 3
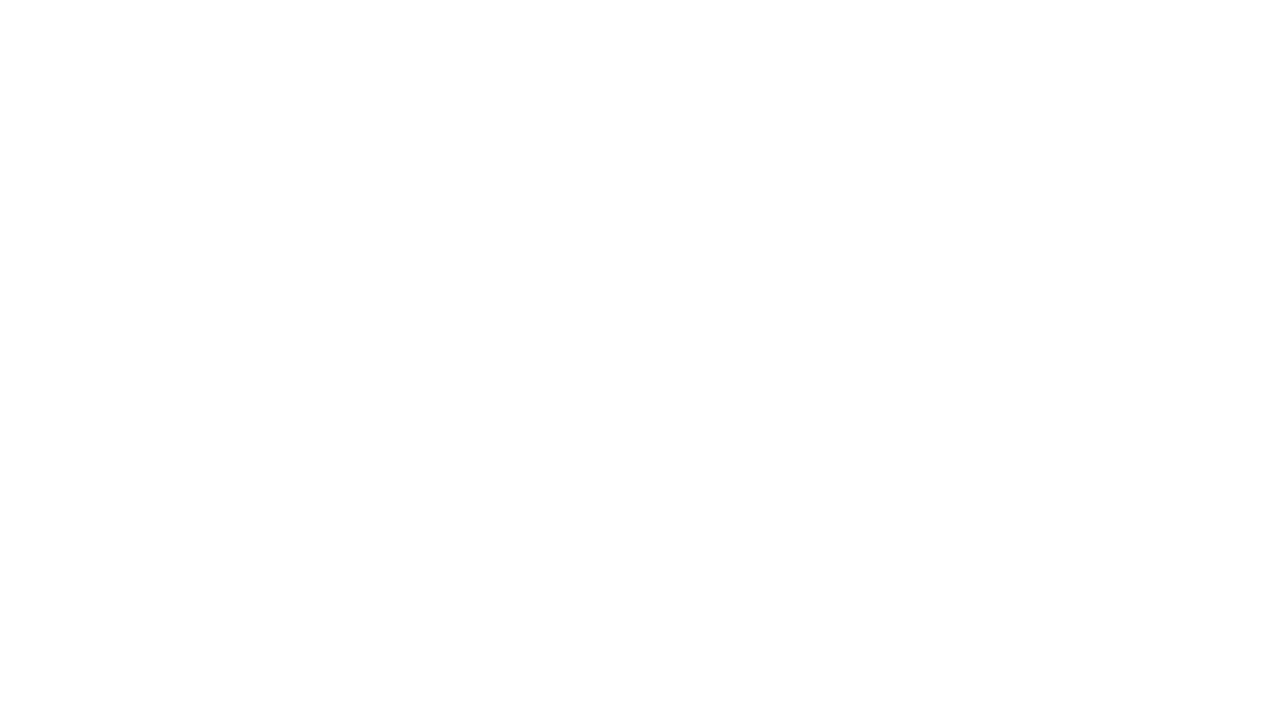

Navigated to colab3.ipynb
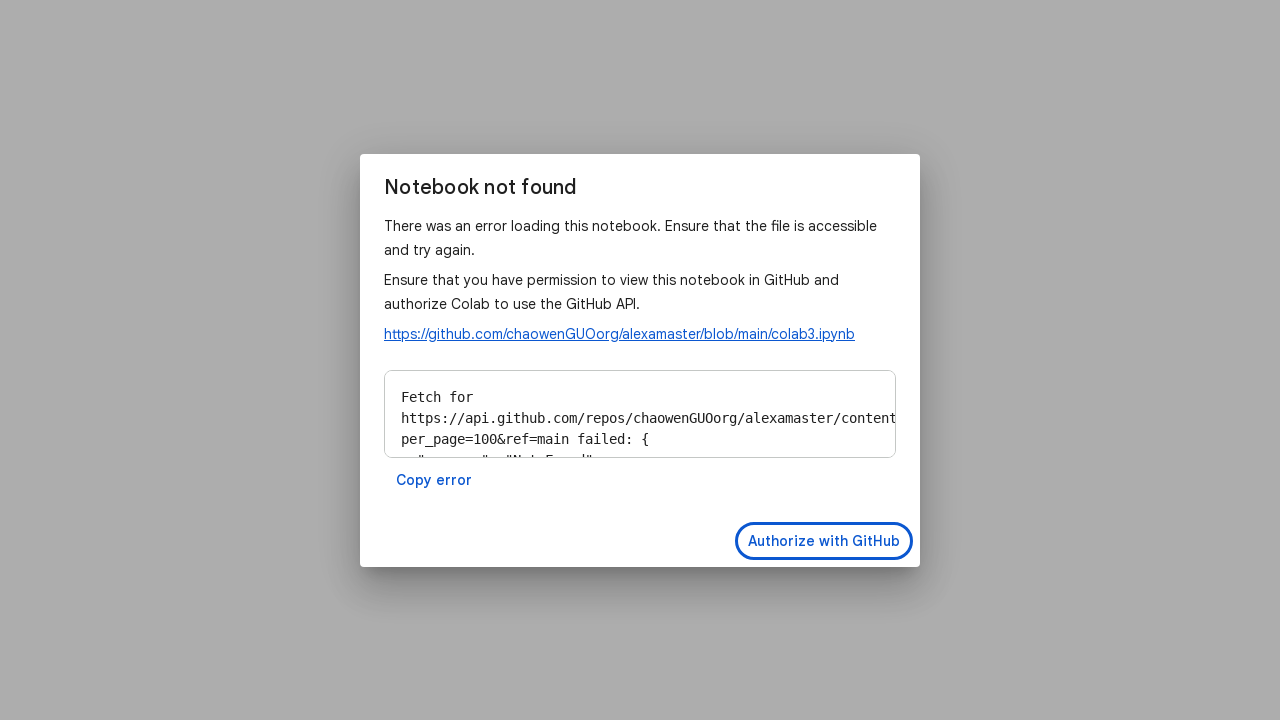

Pressed Ctrl+F9 to run all cells in colab3.ipynb
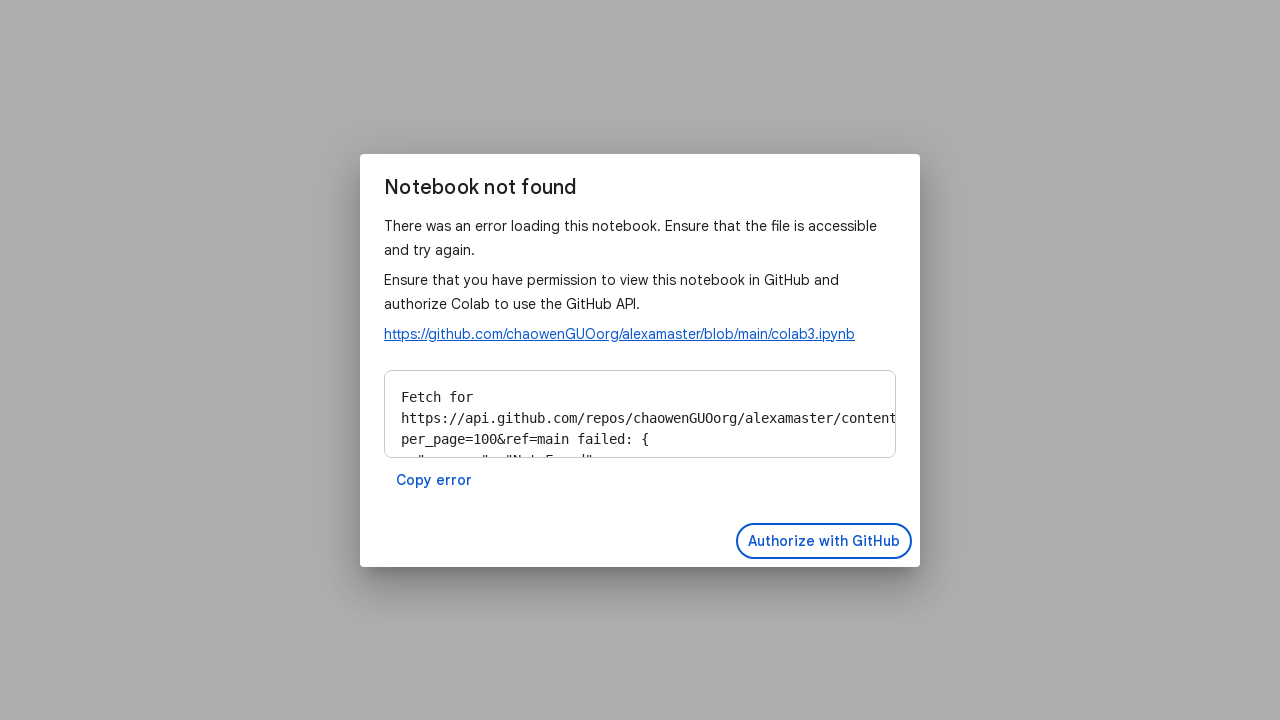

Opened new page for notebook 4
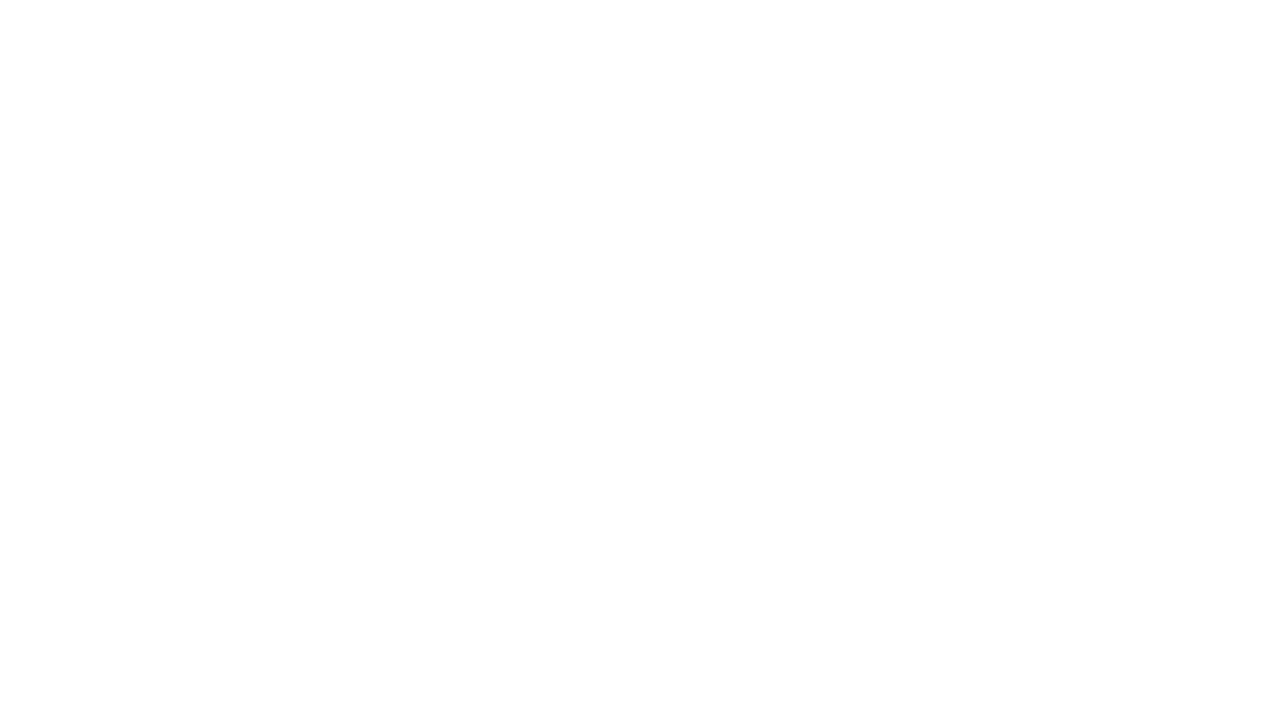

Navigated to colab4.ipynb
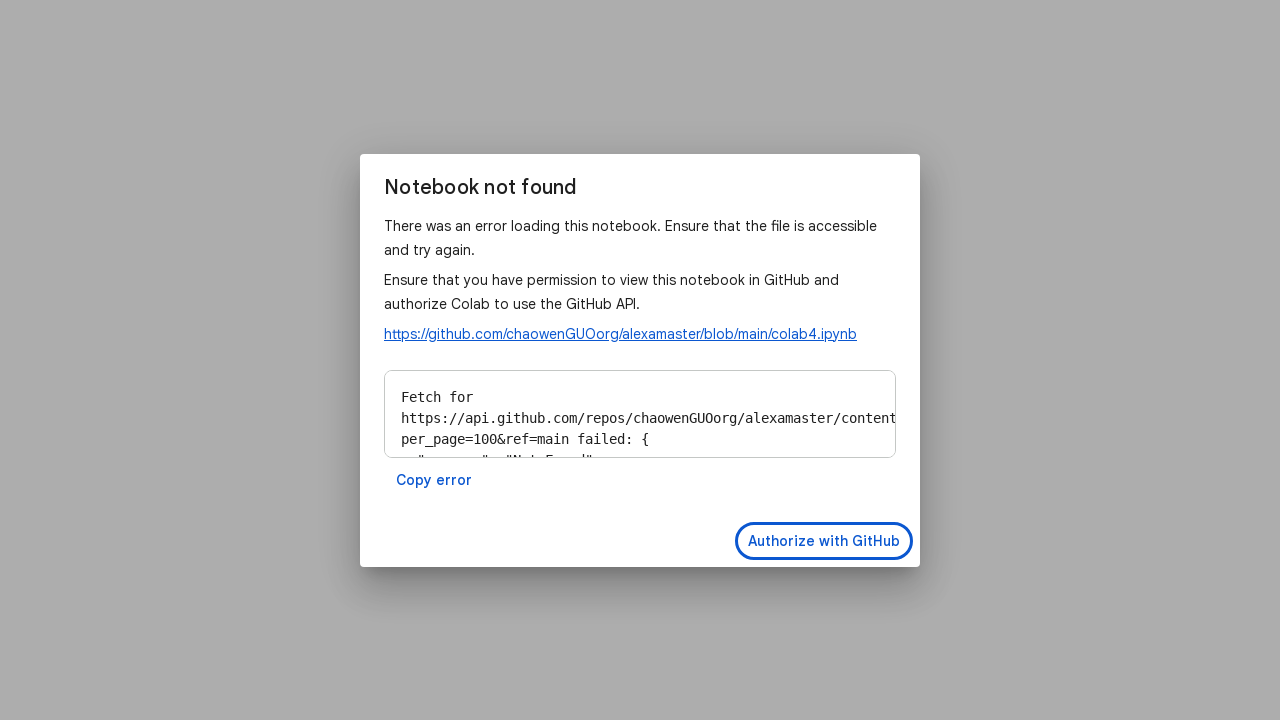

Pressed Ctrl+F9 to run all cells in colab4.ipynb
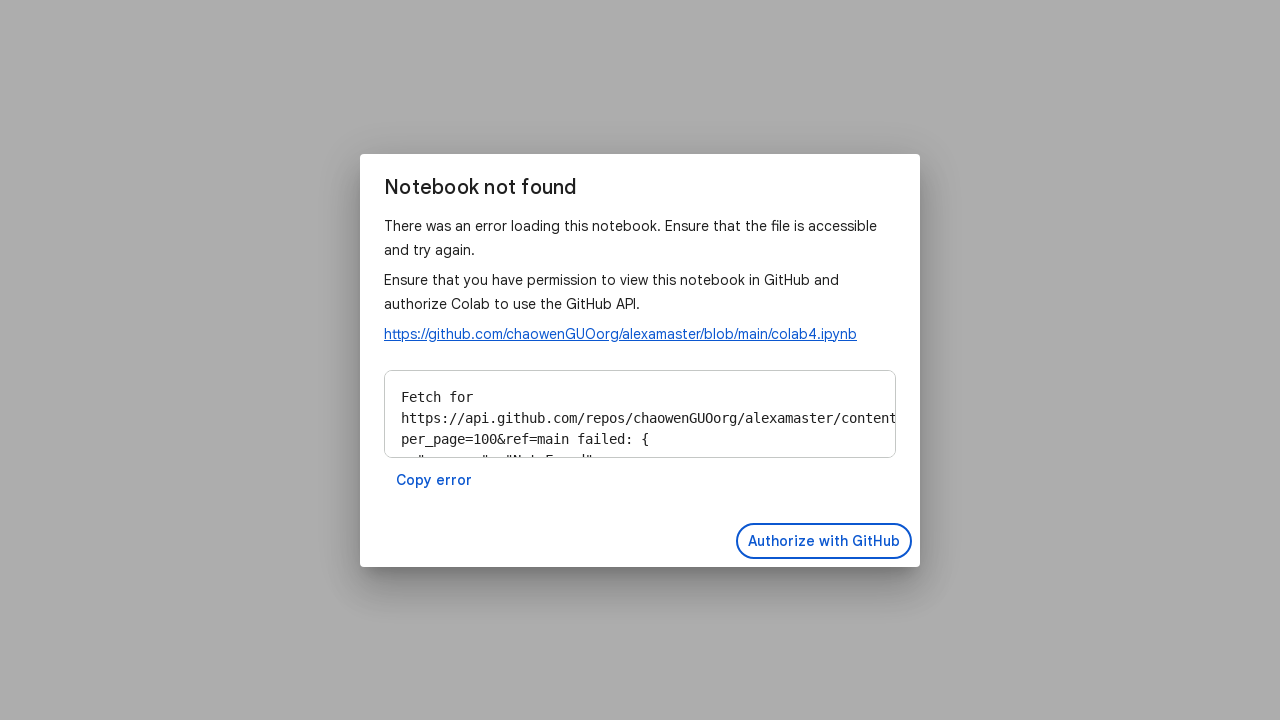

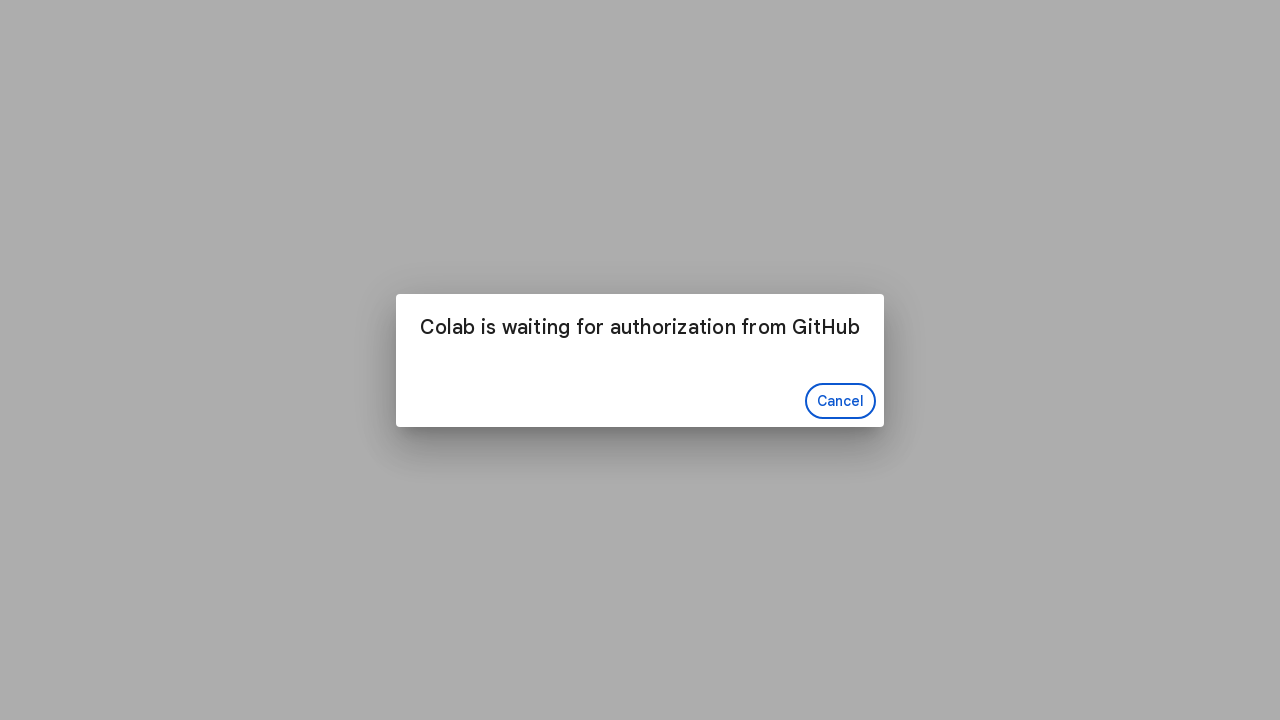